Navigates to a YouTube channel's videos page and clicks on the first video thumbnail to play it

Starting URL: https://www.youtube.com/c/KalleHallden/videos

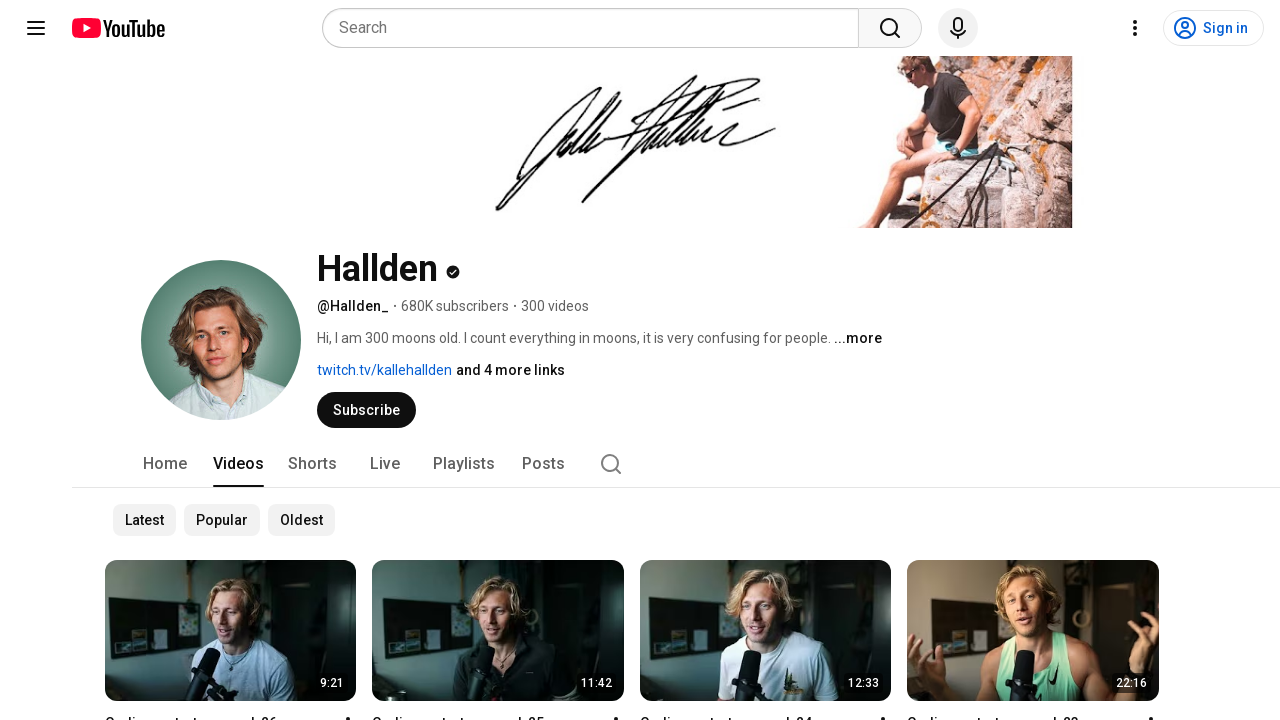

Navigated to Kalle Hallden's YouTube videos page
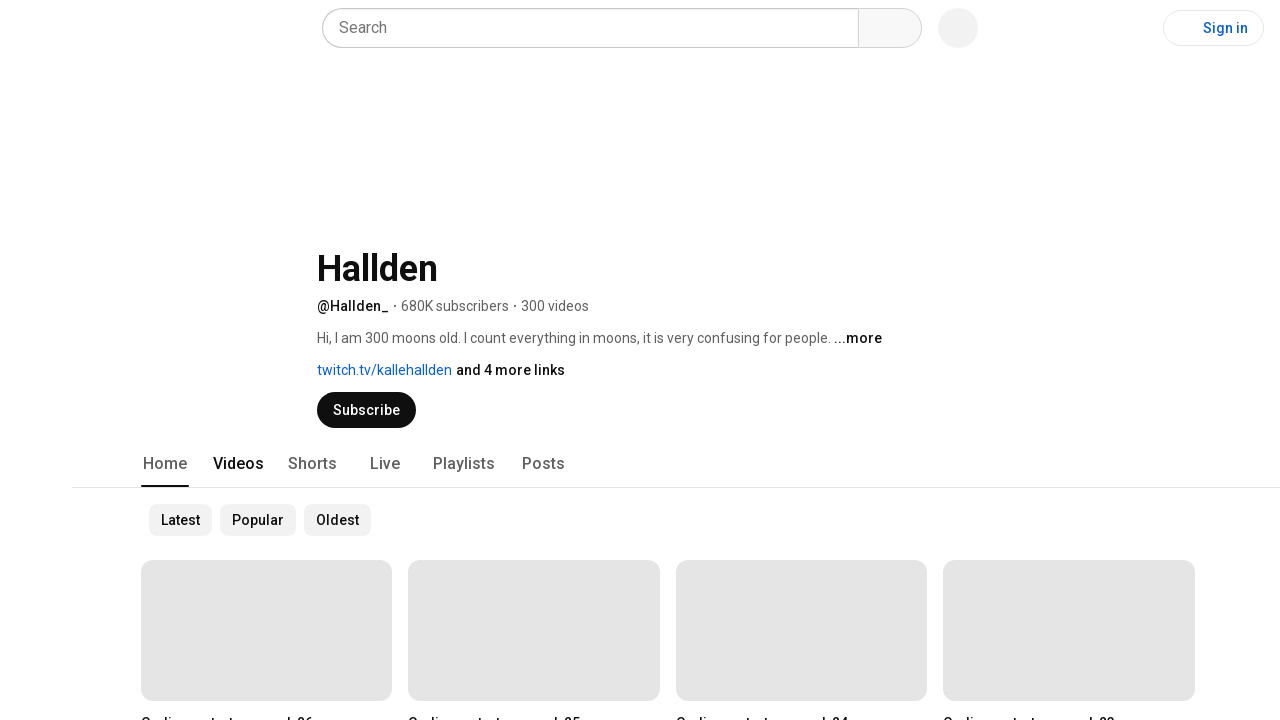

Video thumbnails loaded on the page
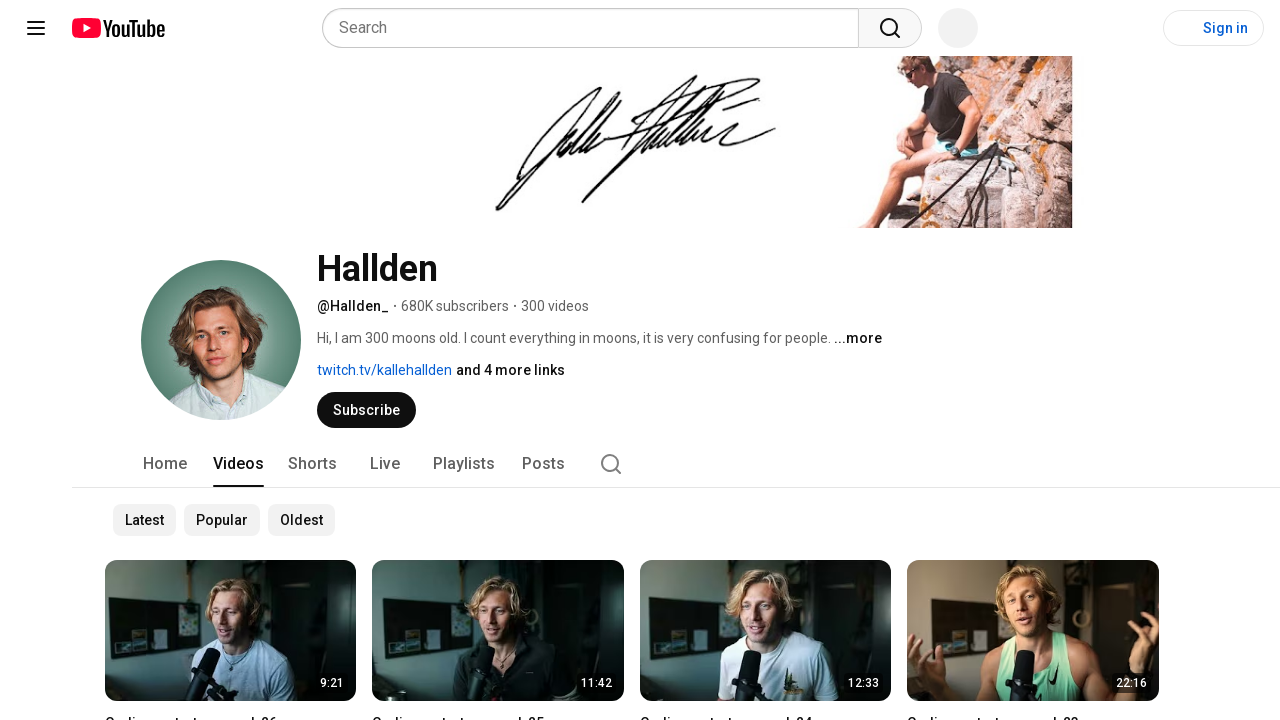

Clicked on the first video thumbnail to play it at (231, 631) on #thumbnail
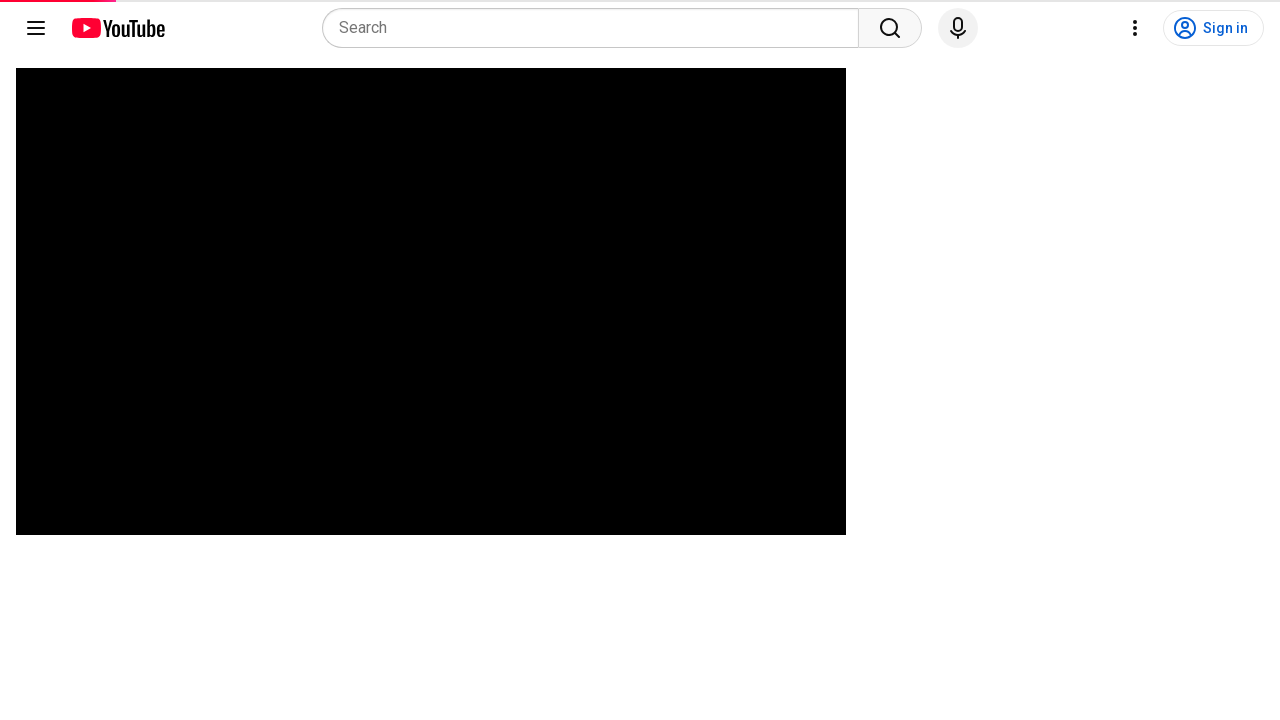

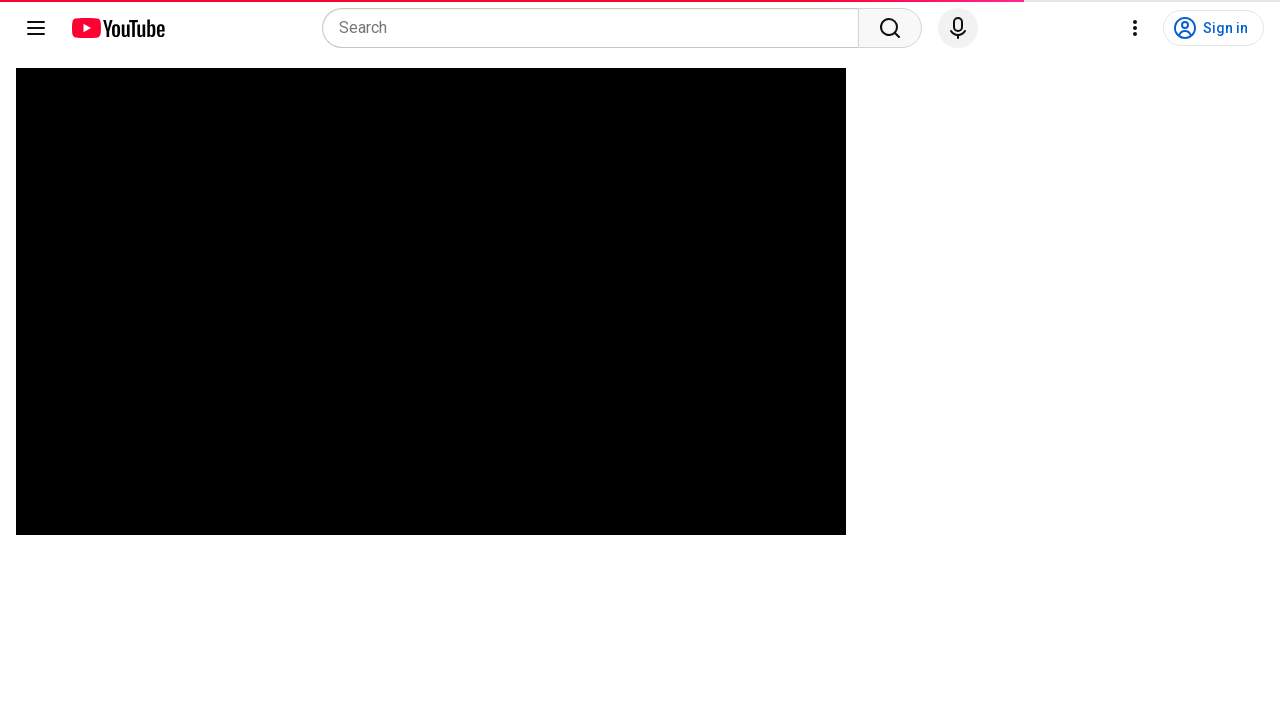